Tests selecting and deselecting a checkbox for Pasta on the sandbox page (duplicate test with skip annotation)

Starting URL: https://thefreerangetester.github.io/sandbox-automation-testing/

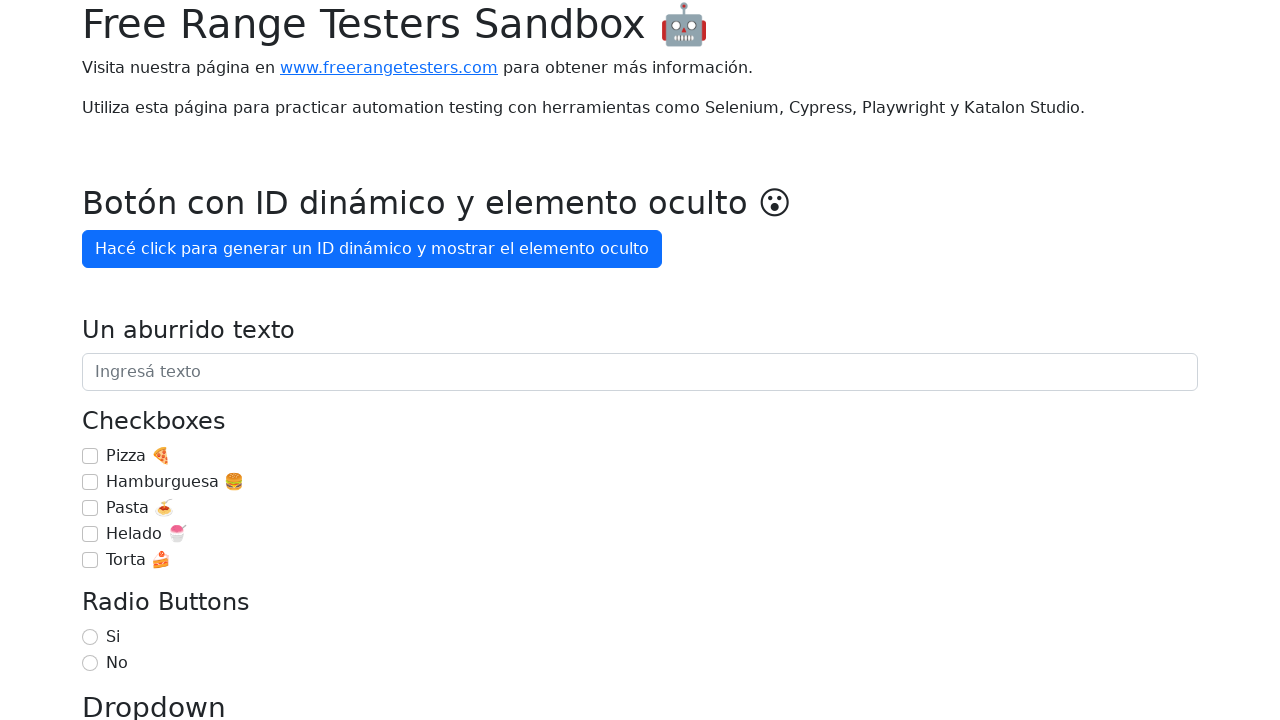

Checked the Pasta 🍝 checkbox at (90, 508) on internal:label="Pasta \ud83c\udf5d"i
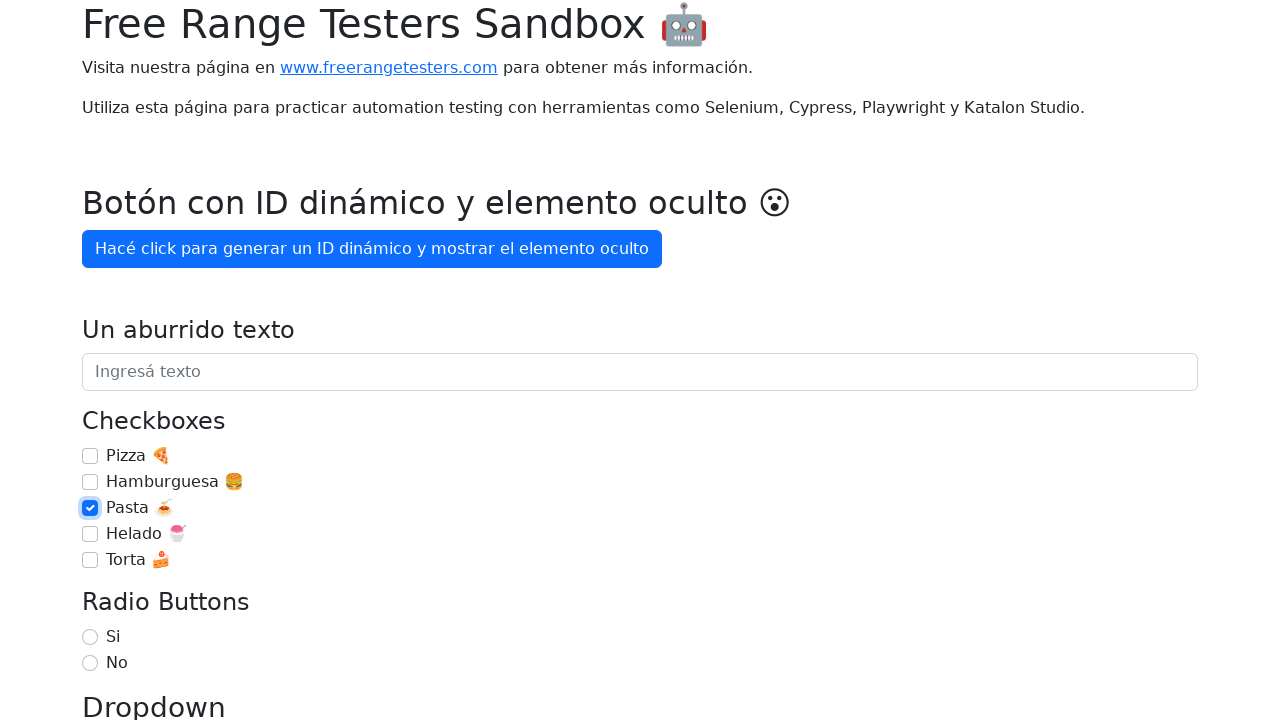

Unchecked the Pasta 🍝 checkbox at (90, 508) on internal:label="Pasta \ud83c\udf5d"i
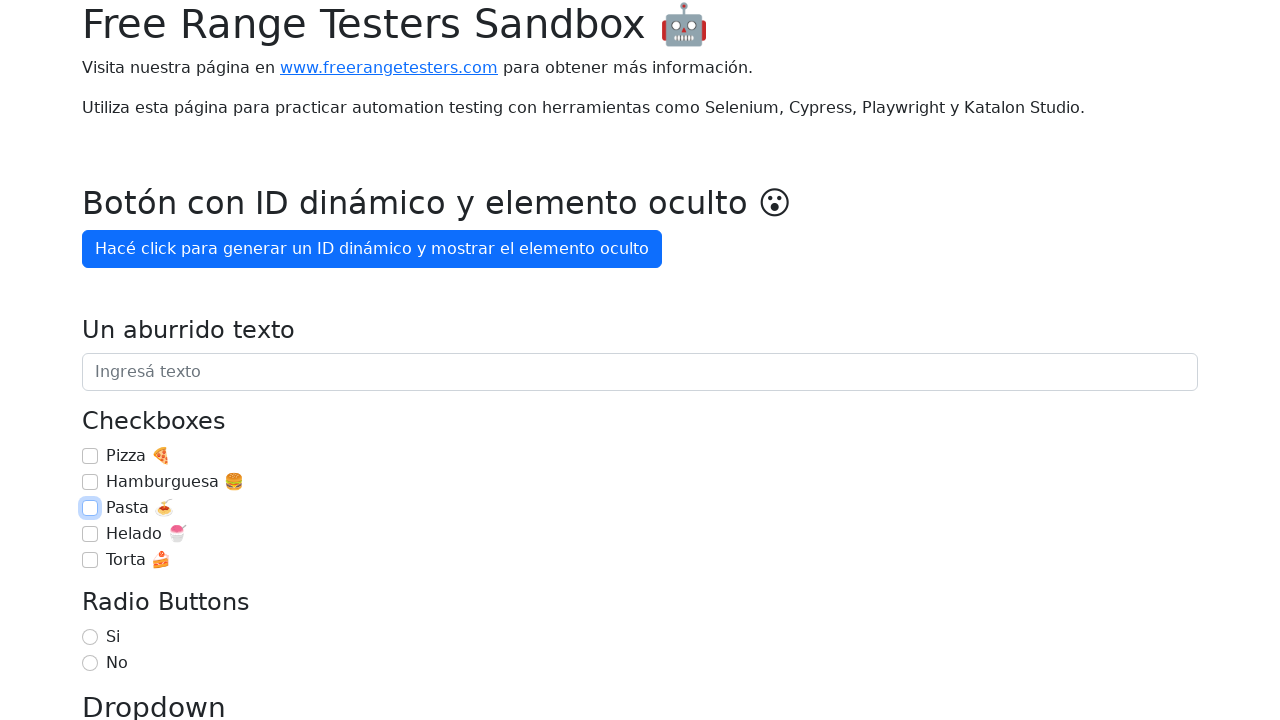

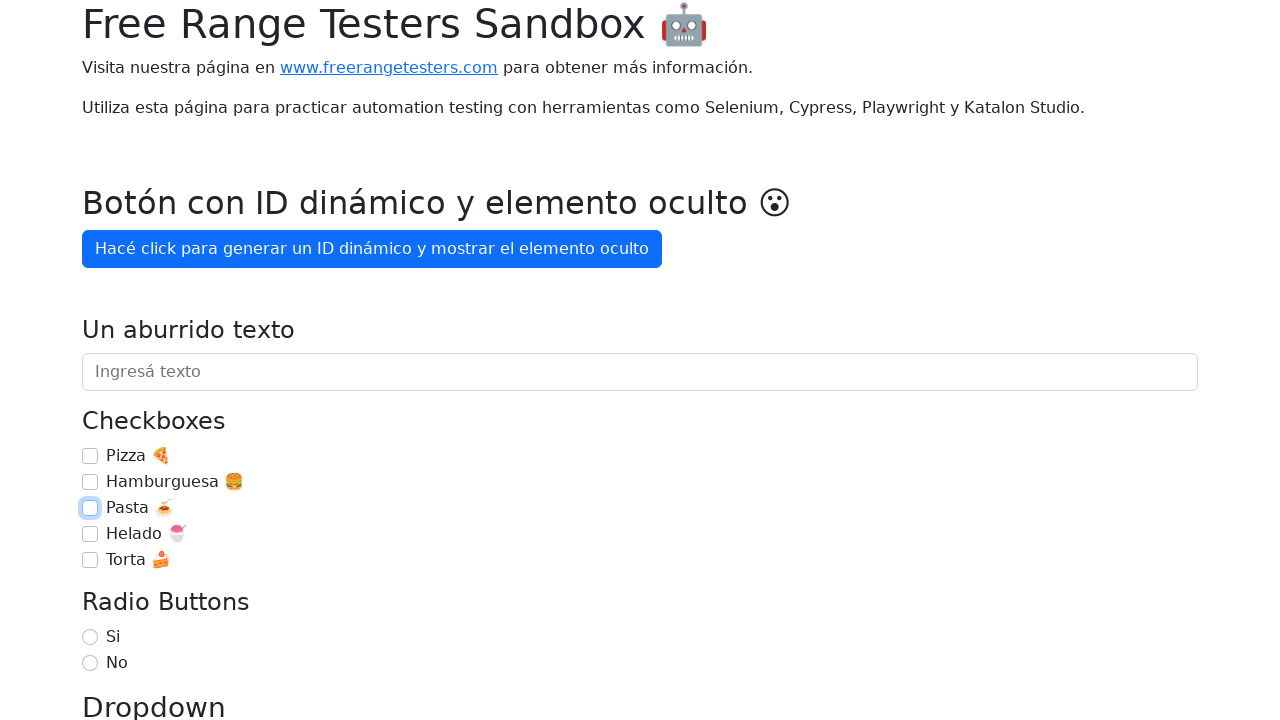